Navigates to the DemoQA automation practice form page and verifies it loads successfully

Starting URL: https://demoqa.com/automation-practice-form

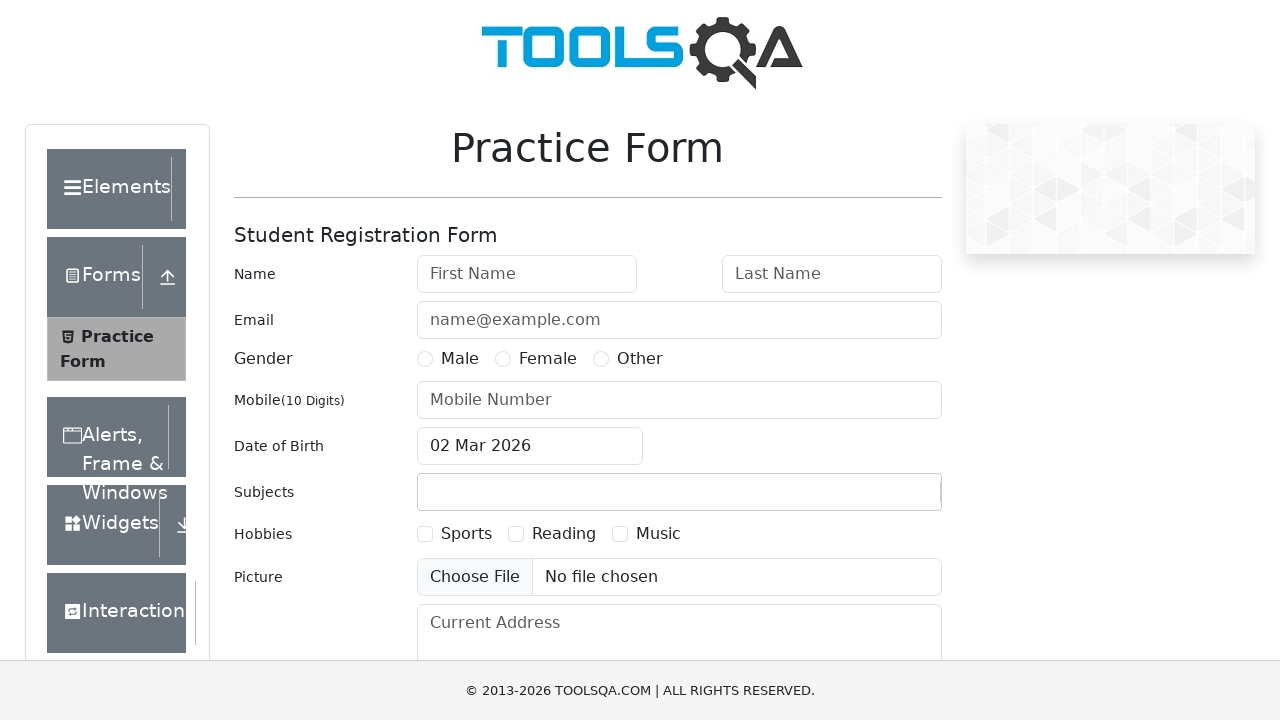

Waited for form header to load on DemoQA automation practice form page
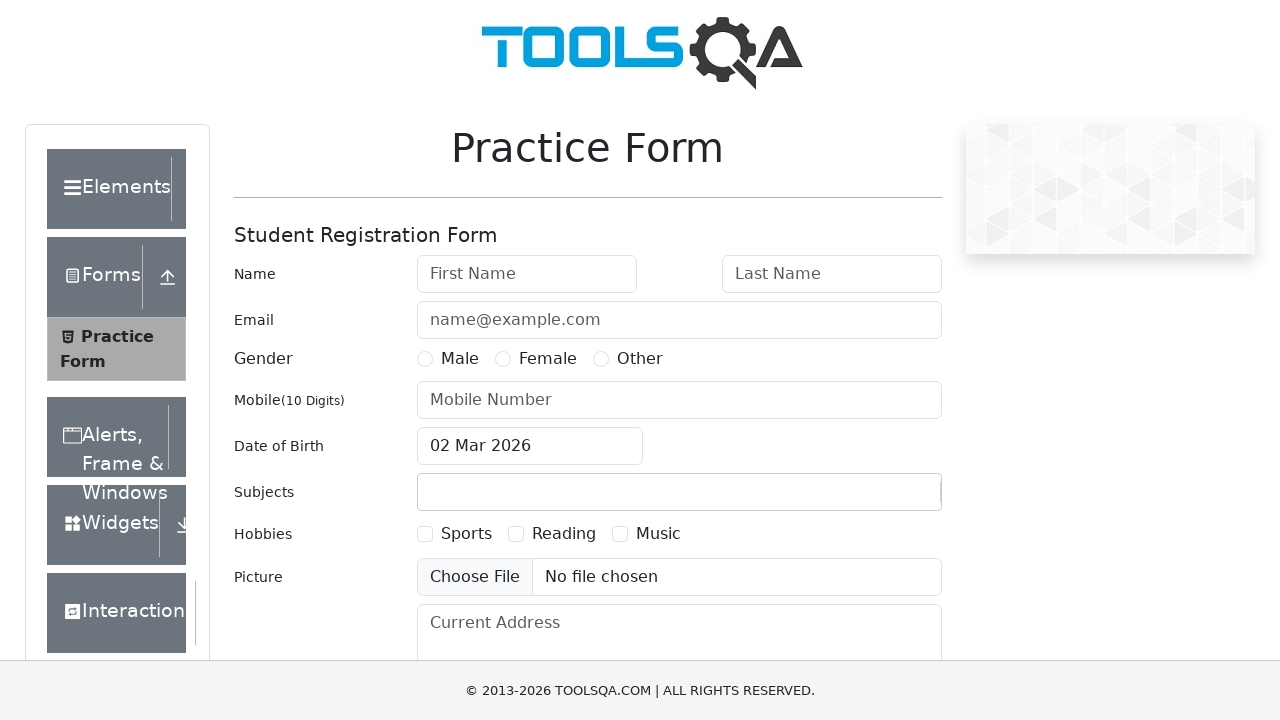

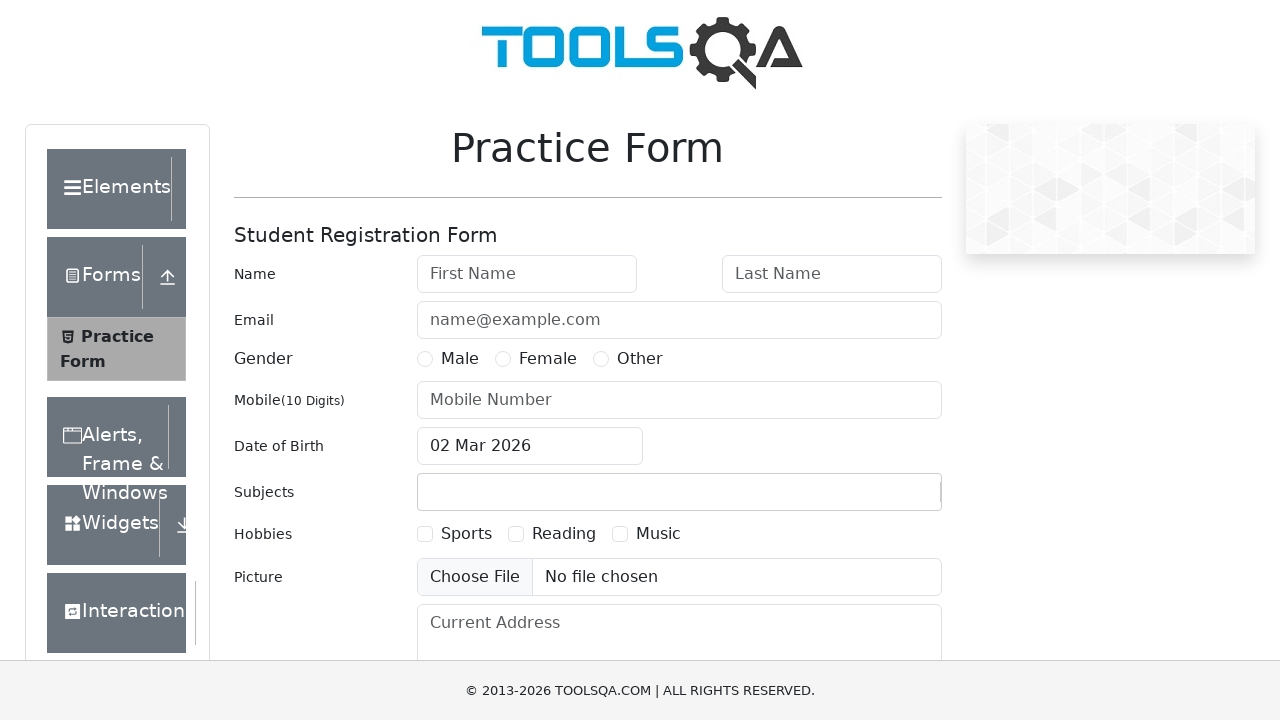